Tests the A/B Testing page by clicking the A/B Testing link from the main page, verifying the URL contains the expected path, checking that the page contains the expected descriptive text about split testing, then navigating back to the main page.

Starting URL: http://the-internet.herokuapp.com

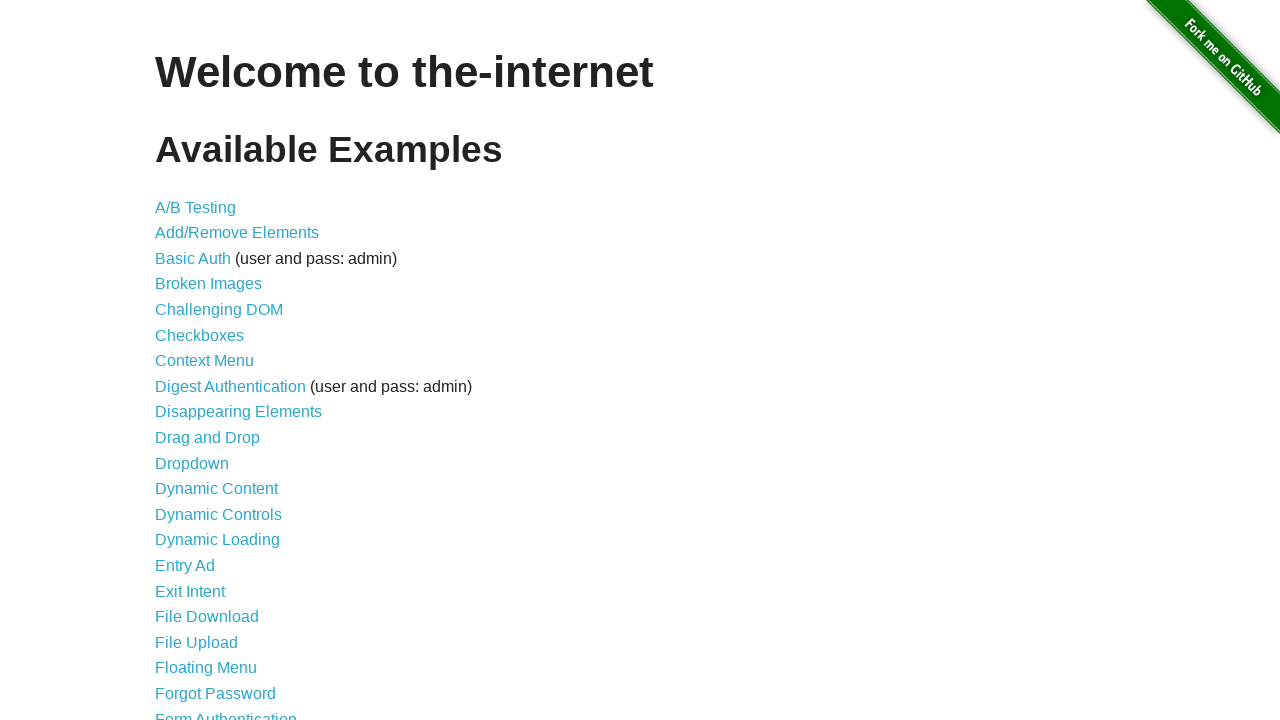

Clicked on the A/B Testing link from the main page at (196, 207) on xpath=//ul//a[text()='A/B Testing']
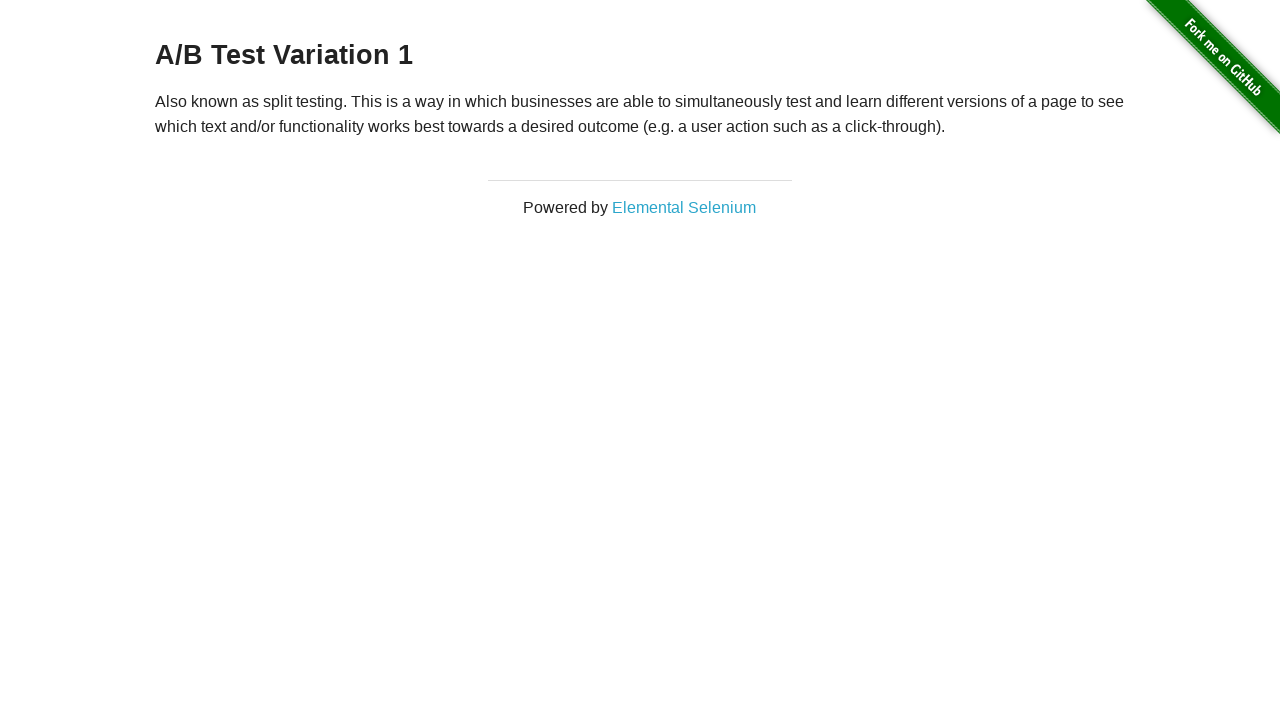

Waited for navigation to A/B Testing page (URL contains /abtest)
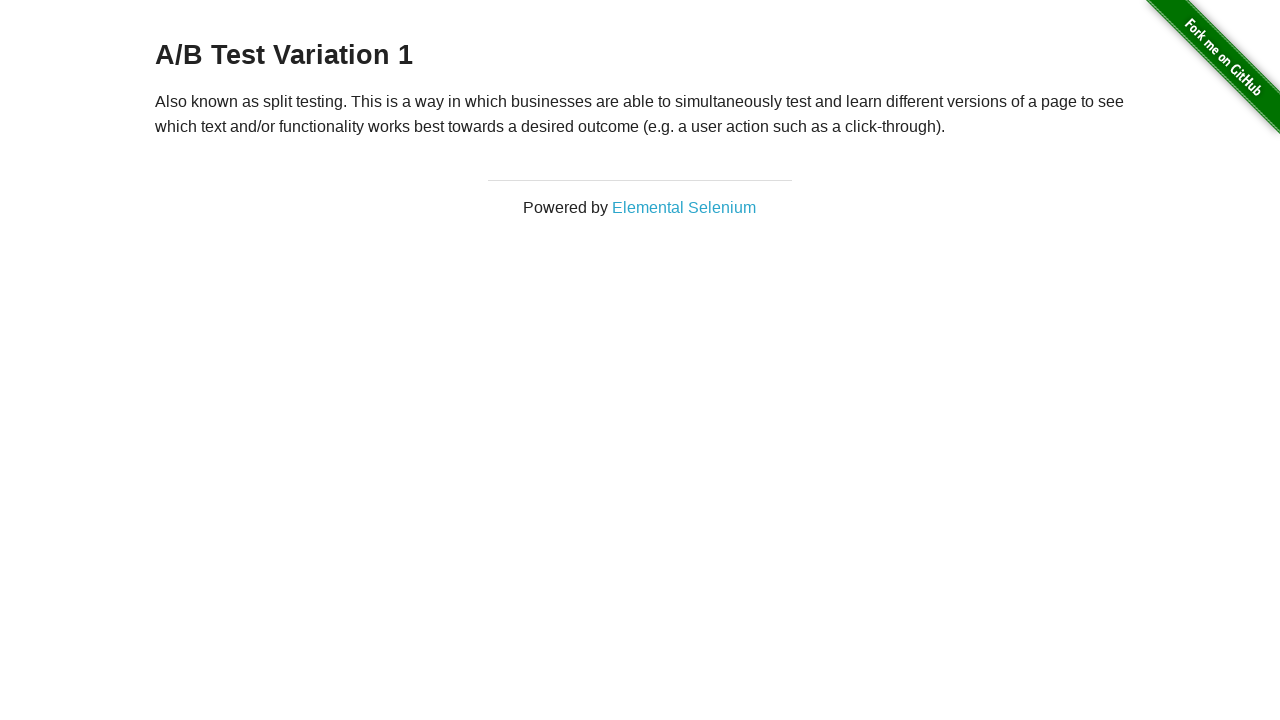

Retrieved current URL: http://the-internet.herokuapp.com/abtest
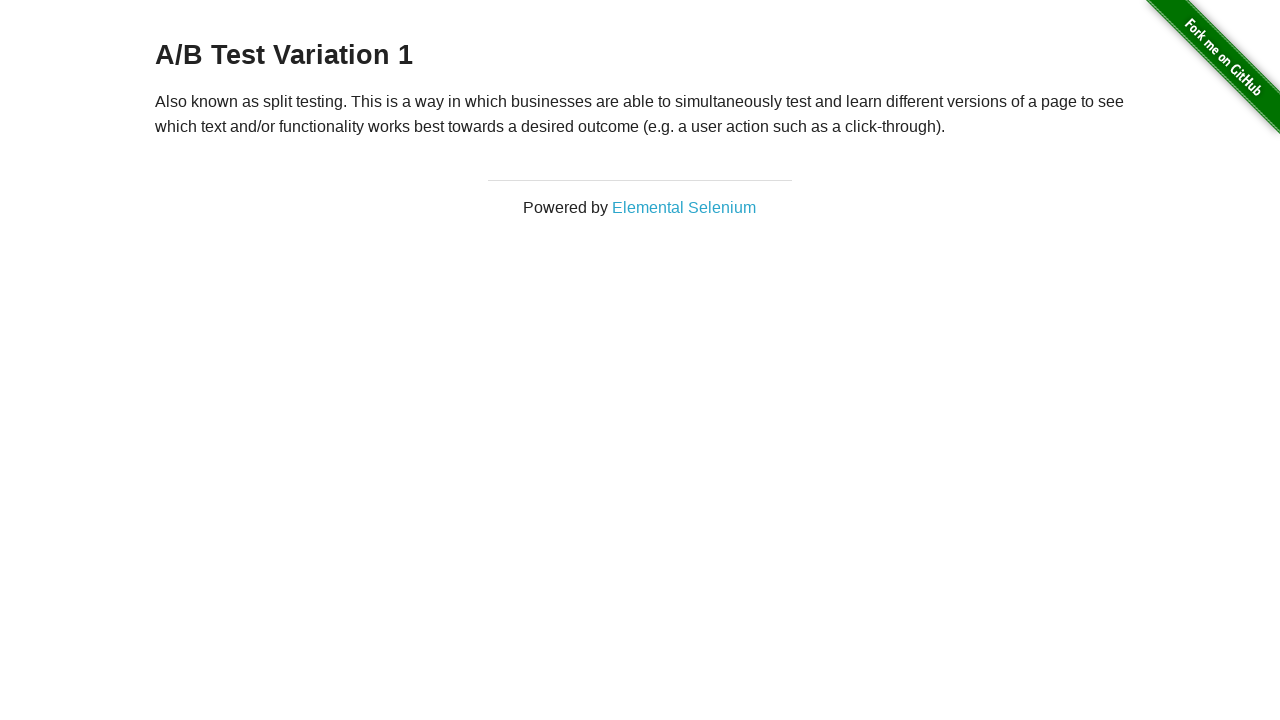

Verified that current URL contains the expected A/B Testing path
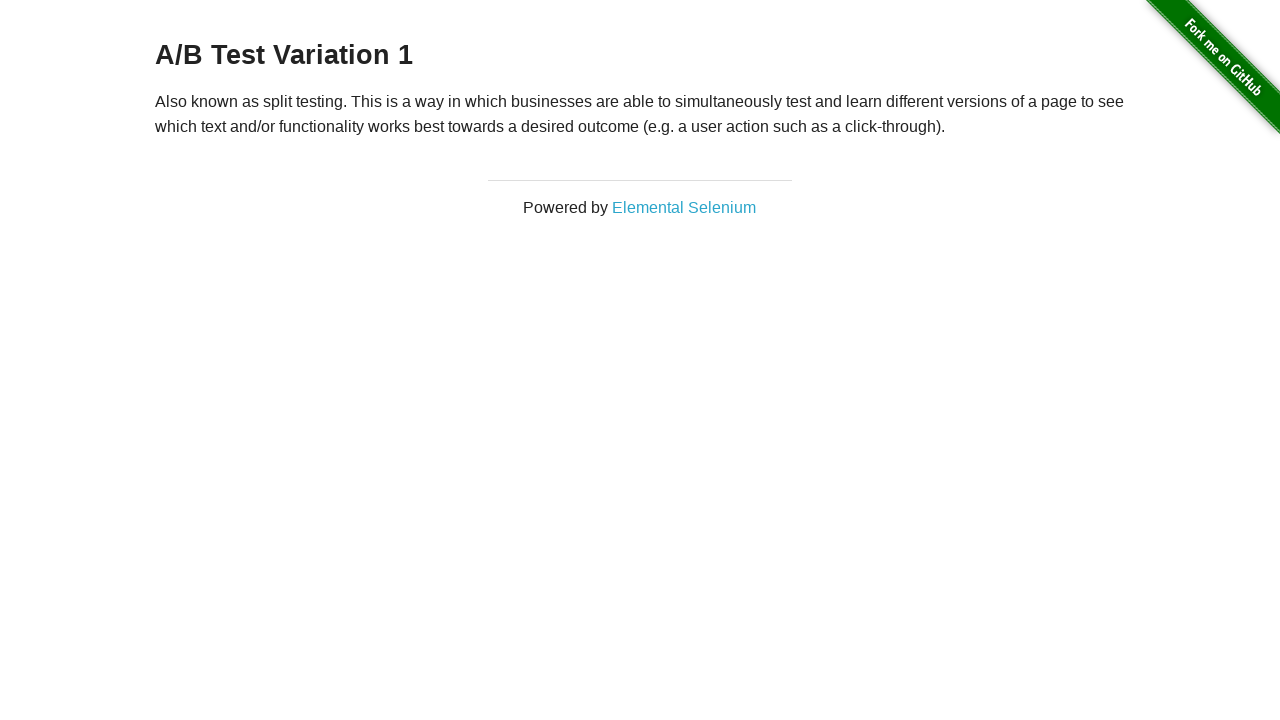

Retrieved page text from paragraph element
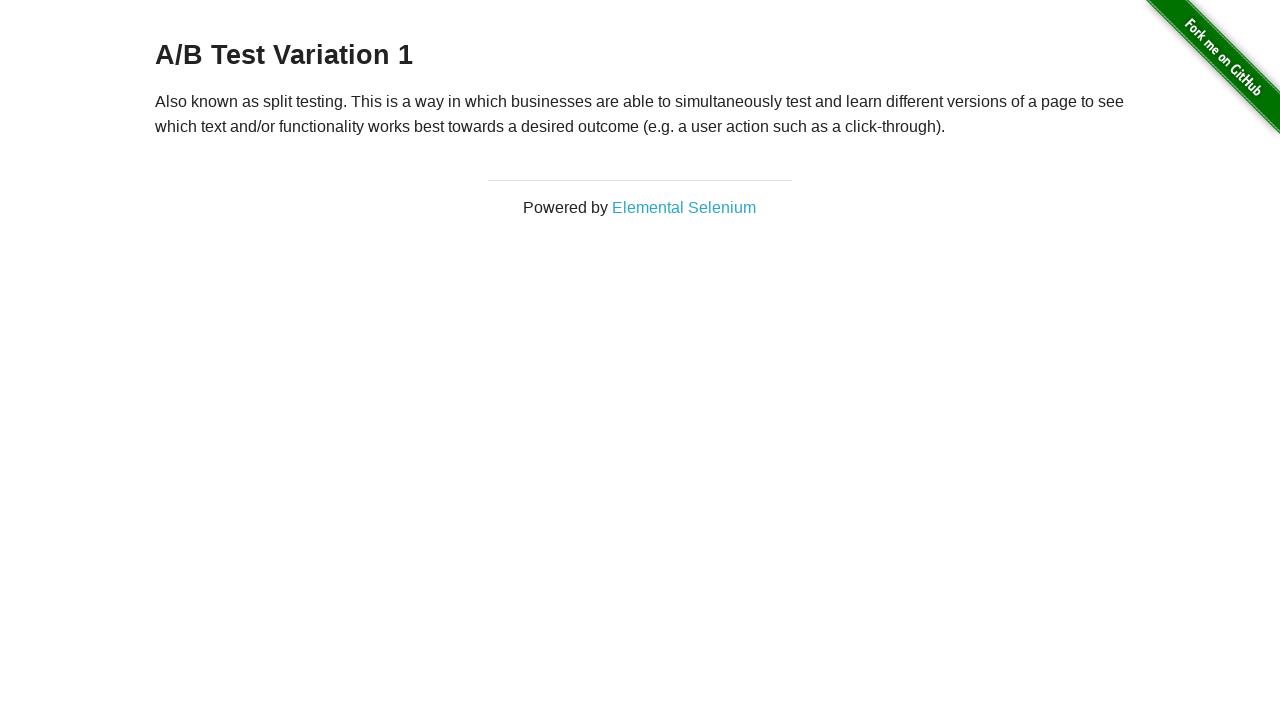

Verified that page contains expected text about split testing
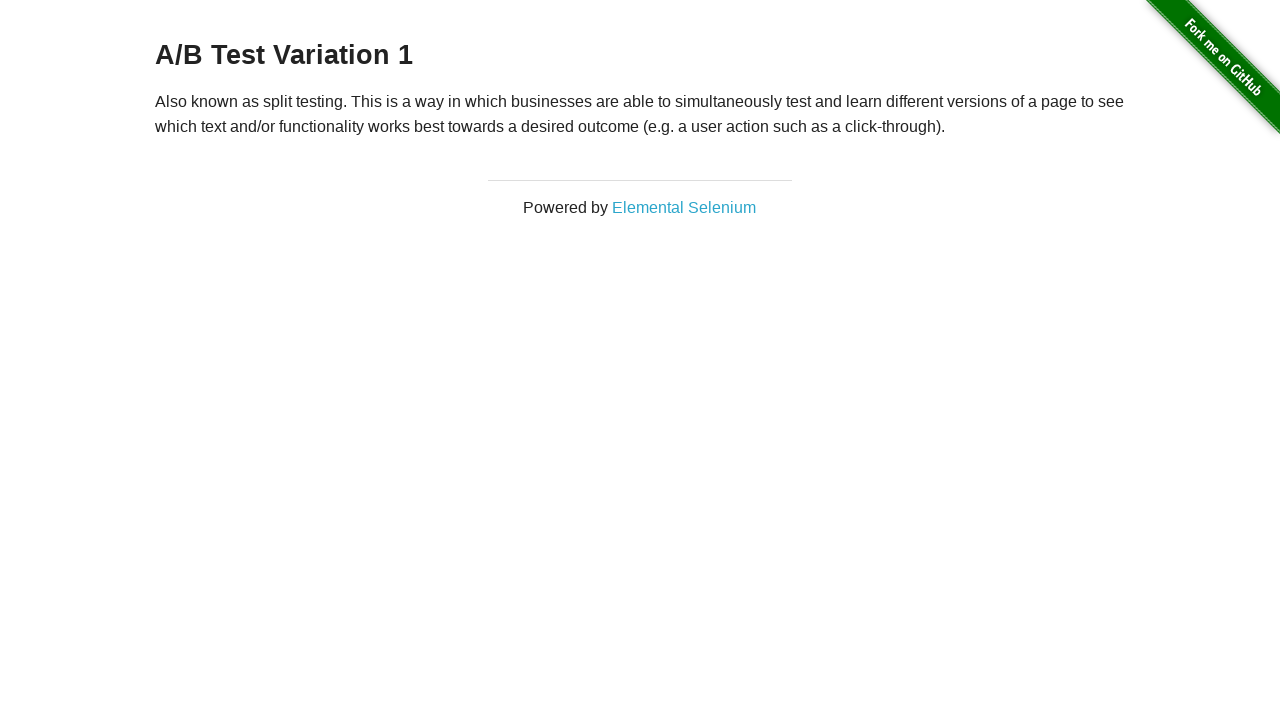

Navigated back to the main page
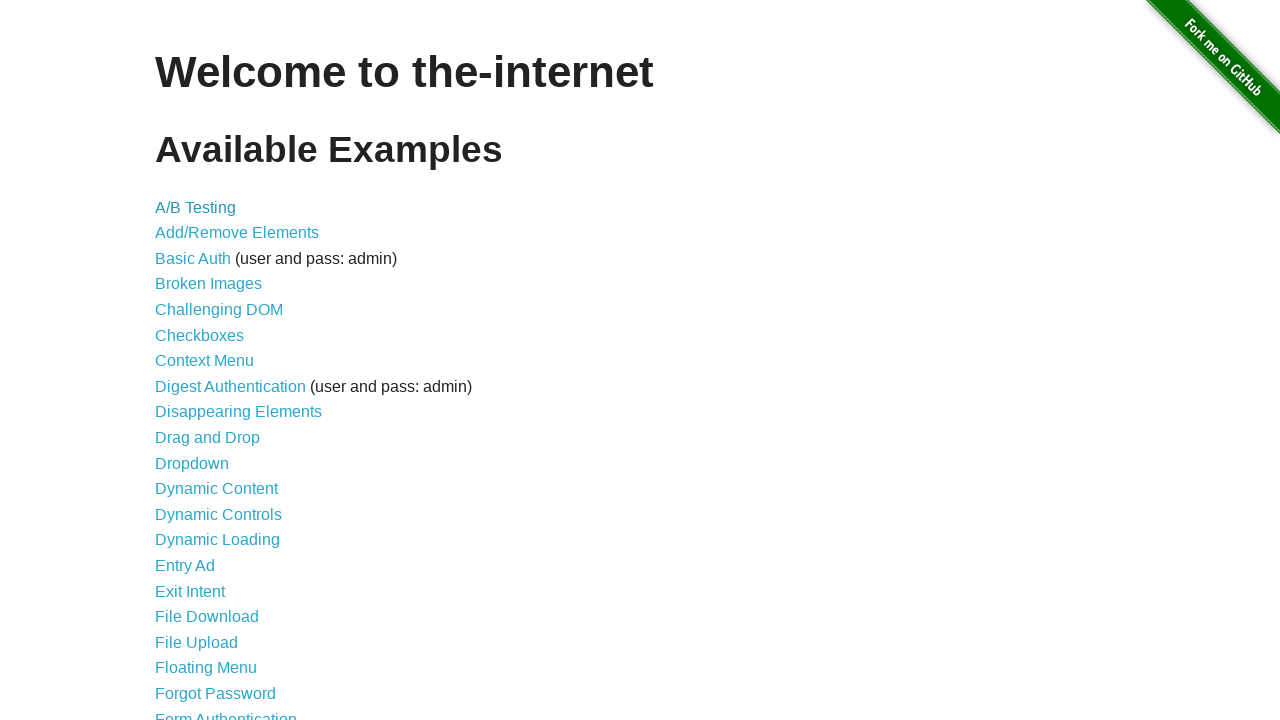

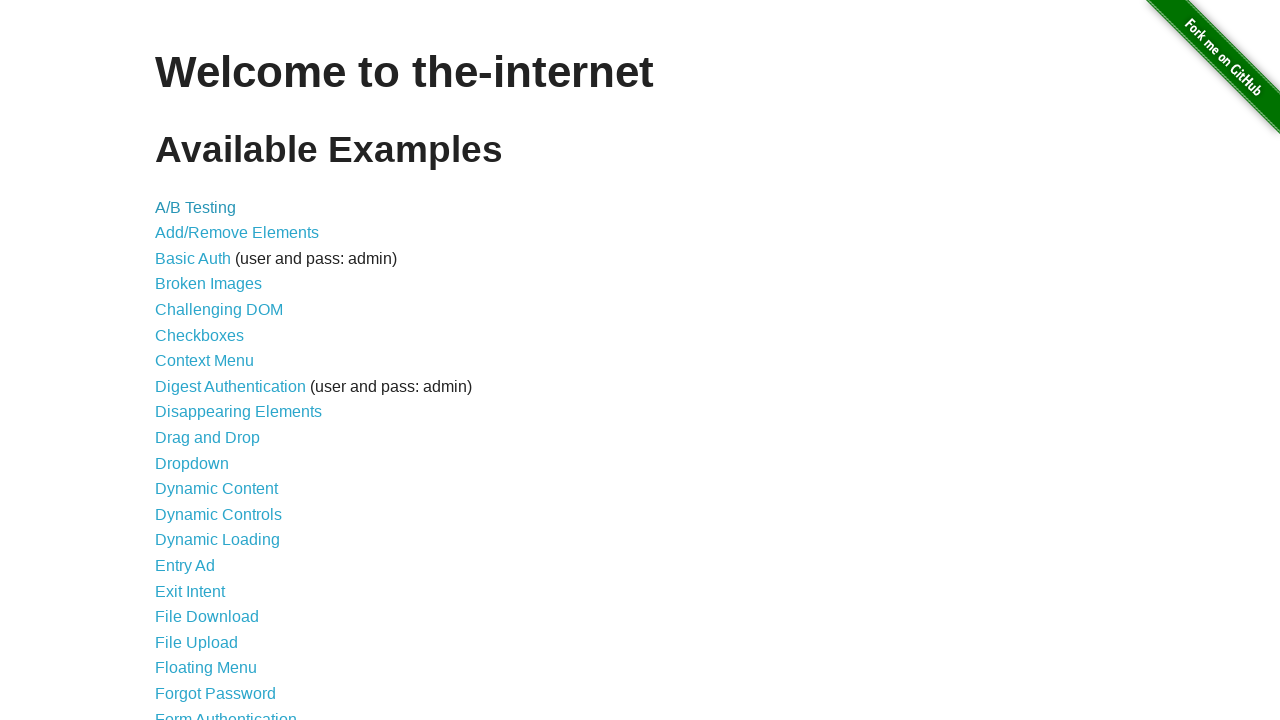